Tests that Clear completed button is hidden when there are no completed items

Starting URL: https://demo.playwright.dev/todomvc

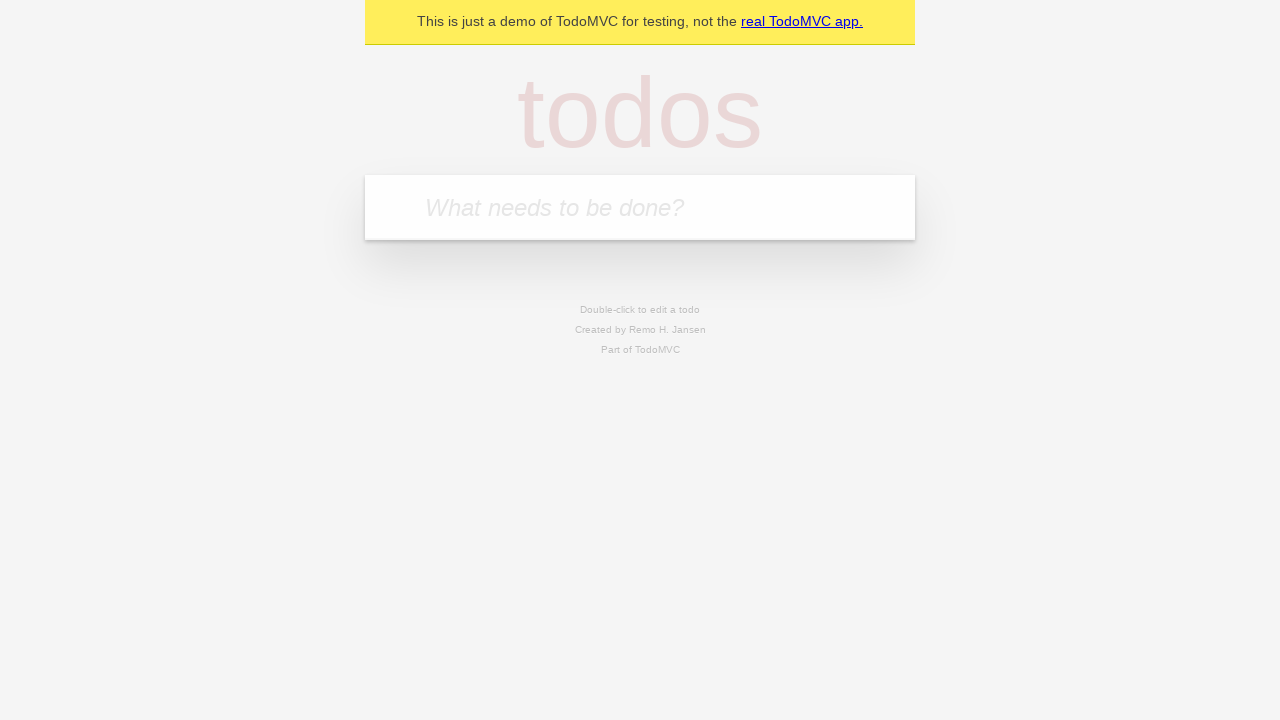

Filled todo input with 'buy some cheese' on internal:attr=[placeholder="What needs to be done?"i]
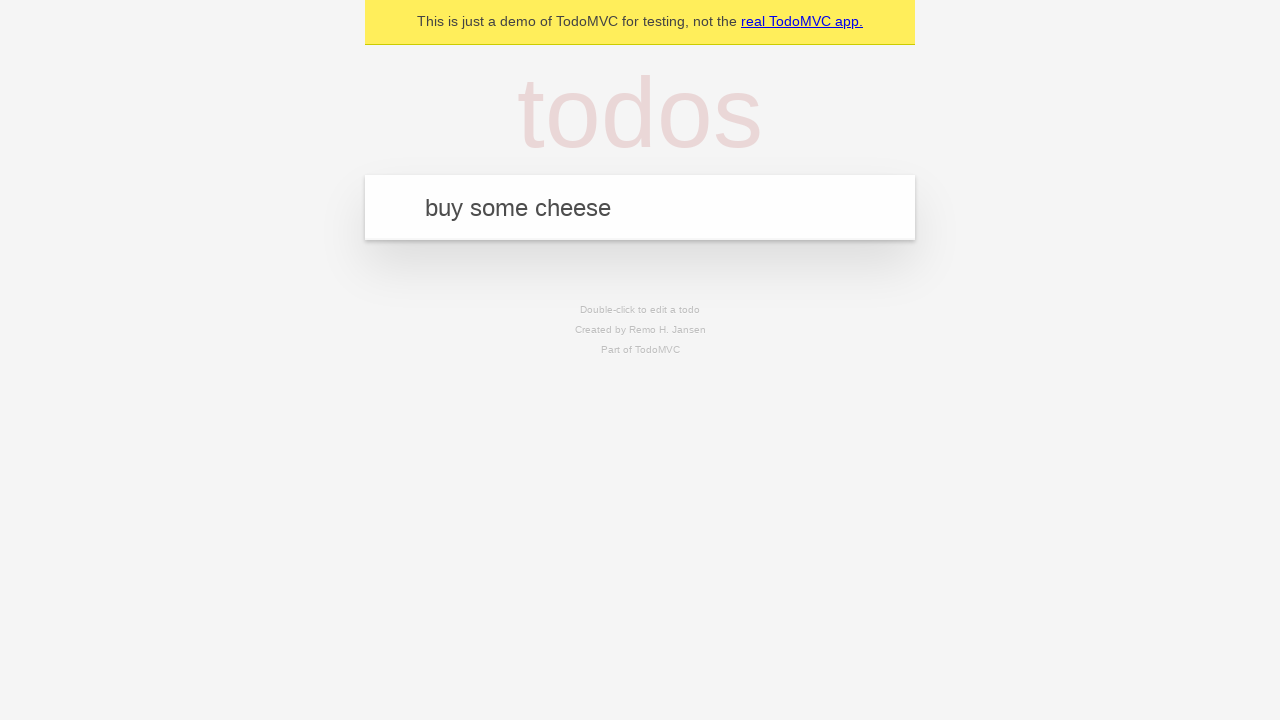

Pressed Enter to add first todo on internal:attr=[placeholder="What needs to be done?"i]
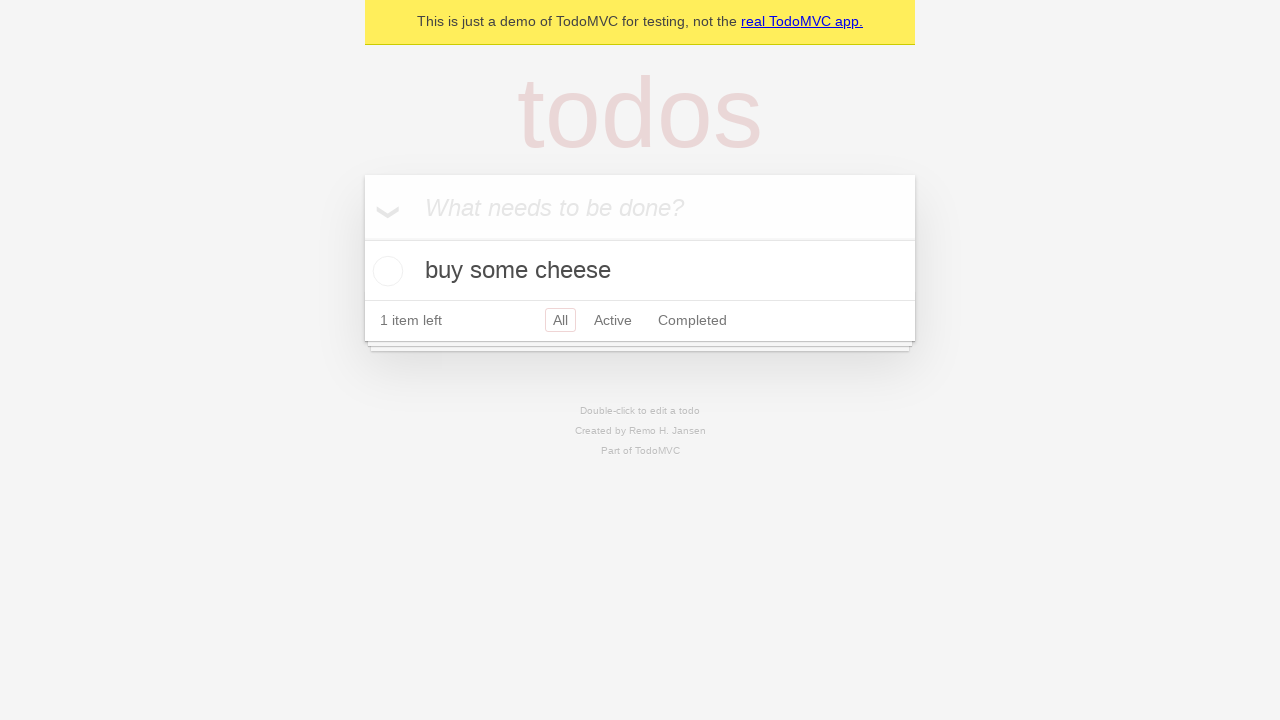

Filled todo input with 'feed the cat' on internal:attr=[placeholder="What needs to be done?"i]
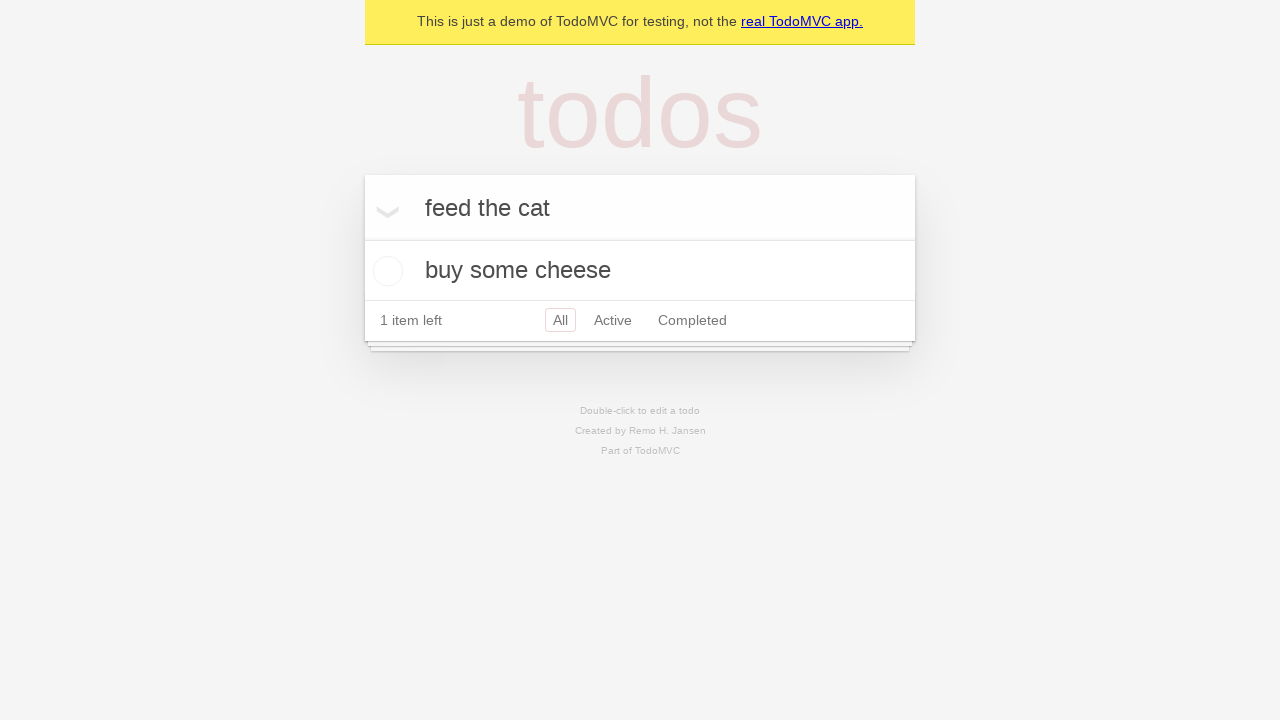

Pressed Enter to add second todo on internal:attr=[placeholder="What needs to be done?"i]
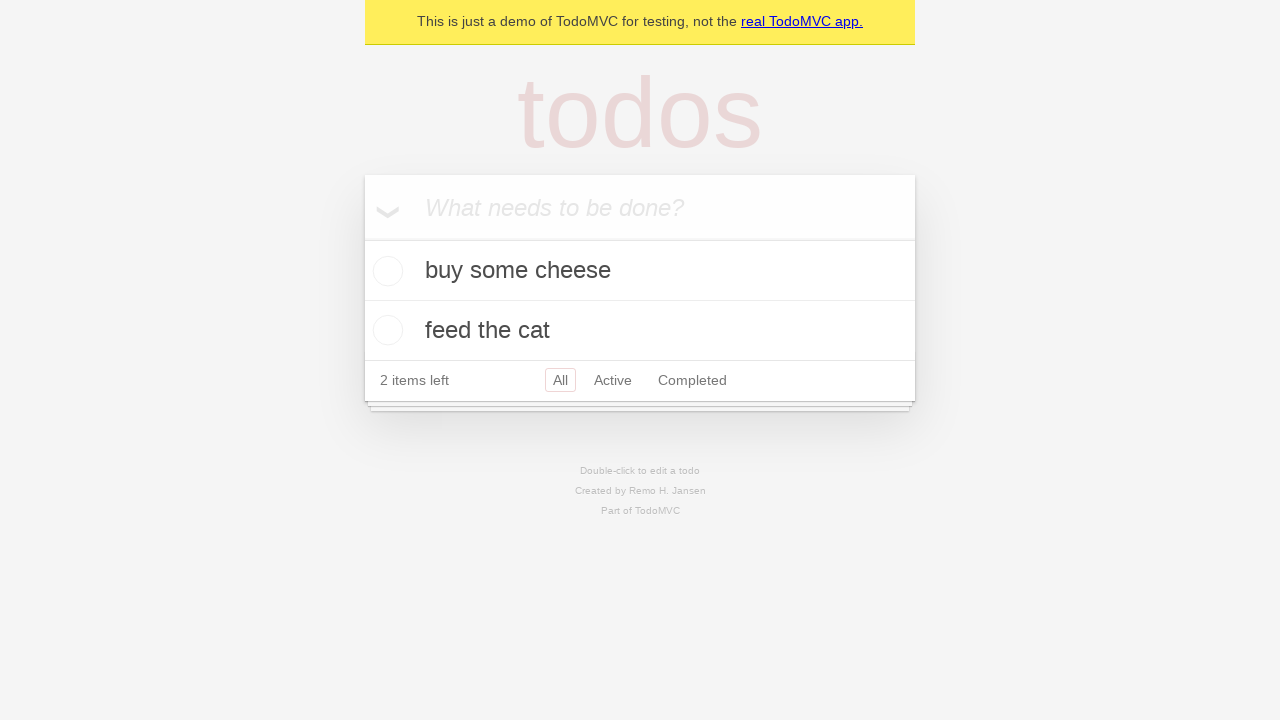

Filled todo input with 'book a doctors appointment' on internal:attr=[placeholder="What needs to be done?"i]
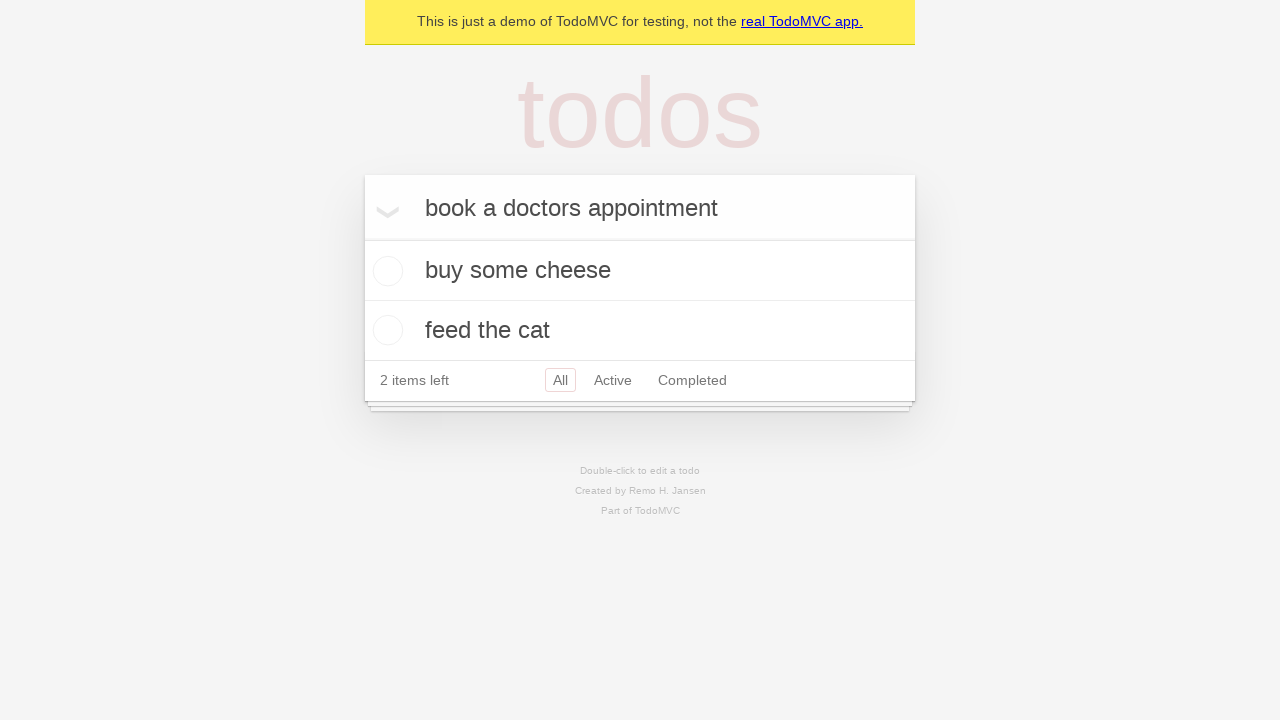

Pressed Enter to add third todo on internal:attr=[placeholder="What needs to be done?"i]
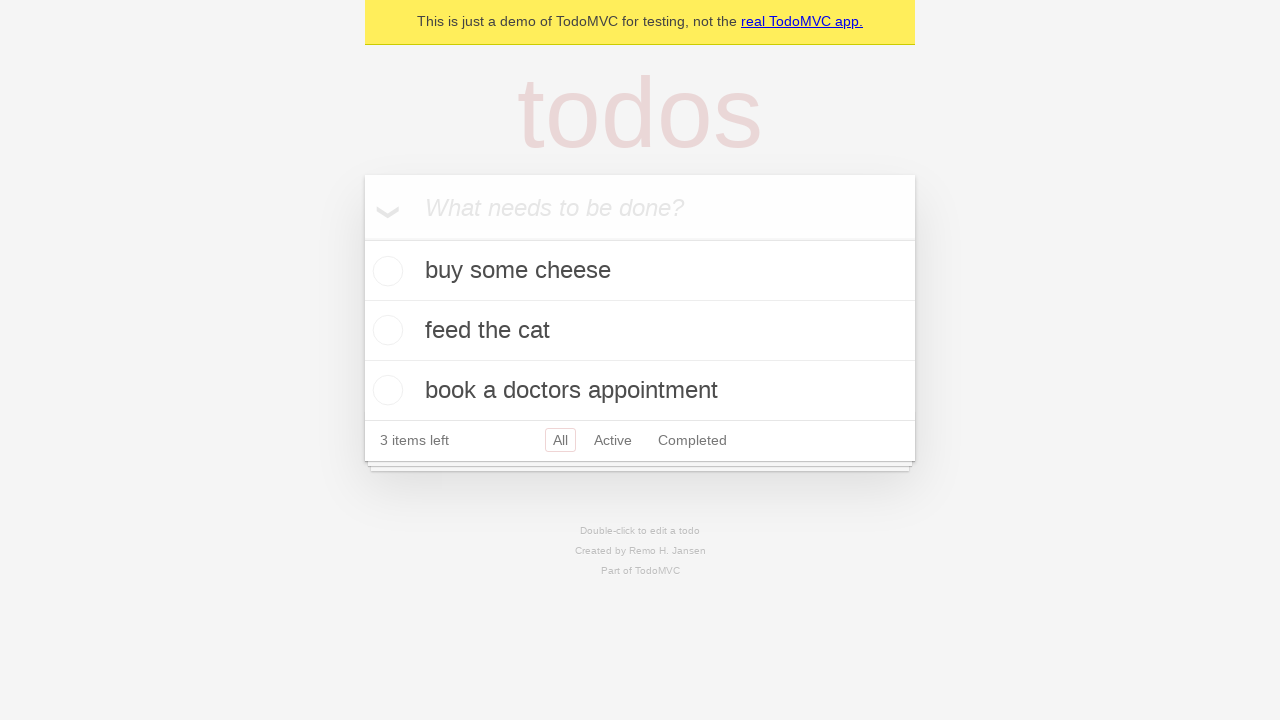

Checked first todo as completed at (385, 271) on .todo-list li .toggle >> nth=0
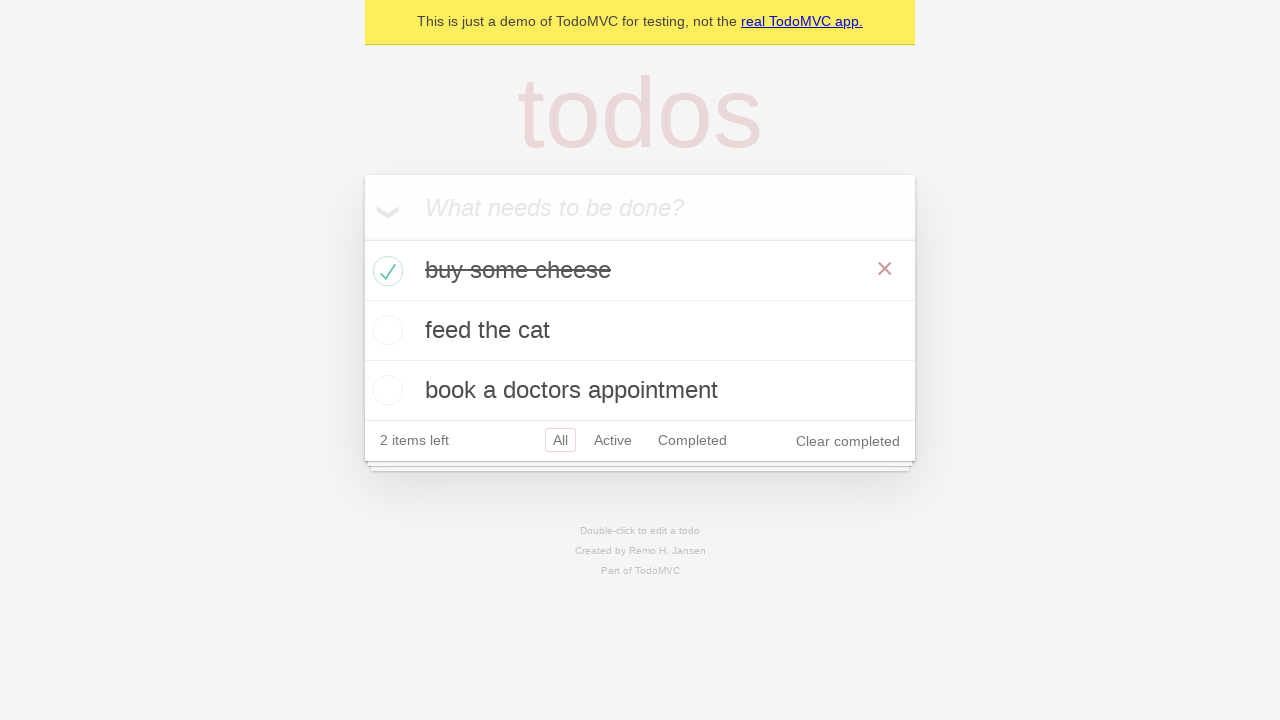

Clicked 'Clear completed' button to remove completed todos at (848, 441) on internal:role=button[name="Clear completed"i]
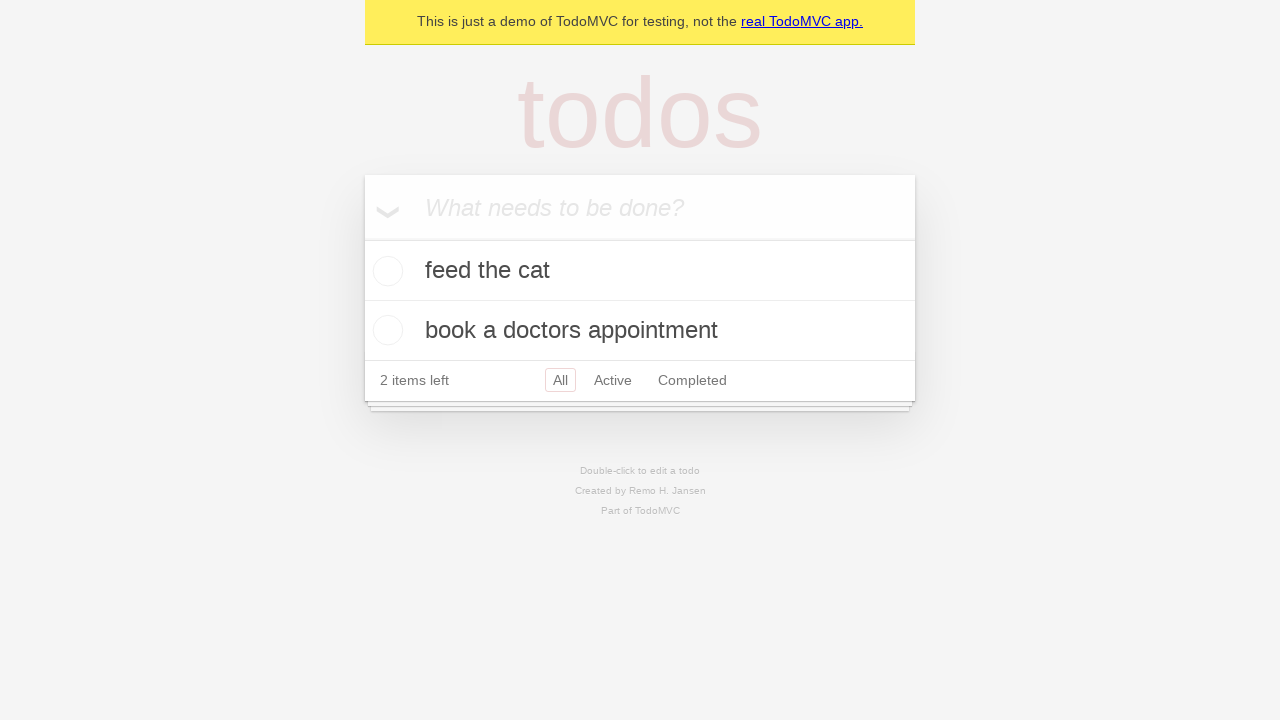

Waited for todo items to be present, confirming Clear completed button is hidden
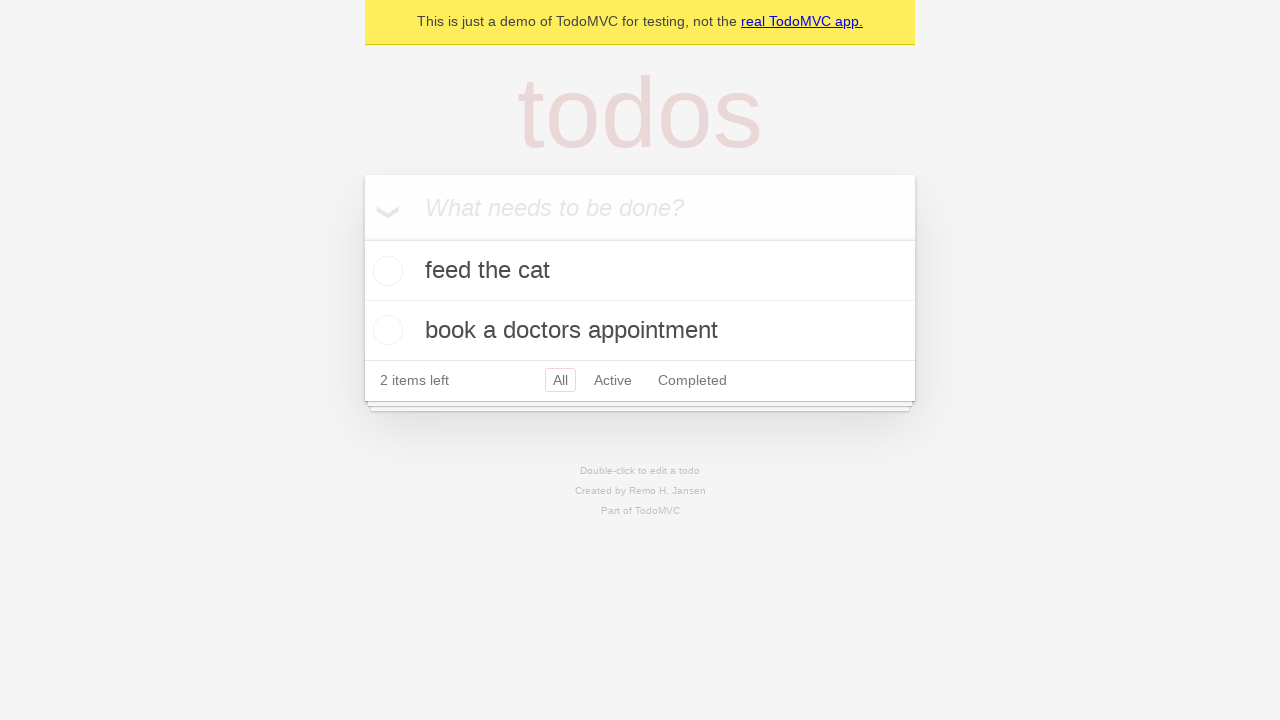

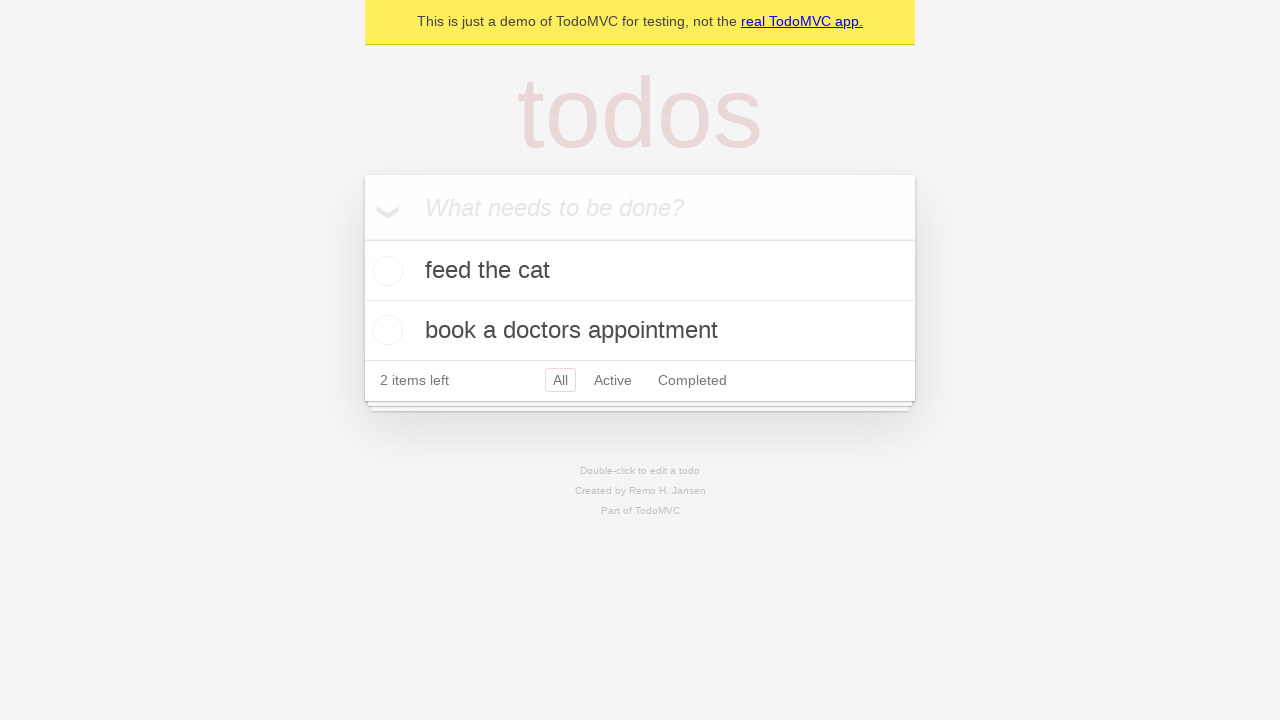